Navigates to the Syrow website homepage and maximizes the browser window

Starting URL: https://www.syrow.com/

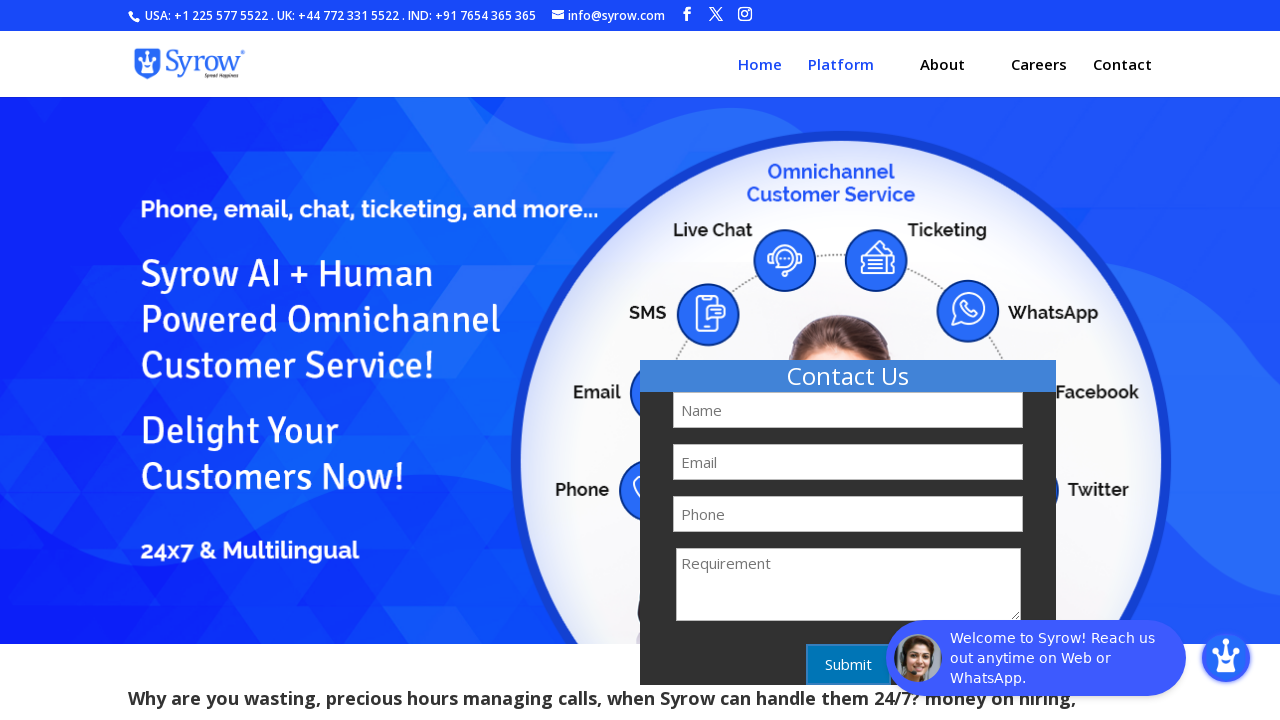

Waited for page to fully load (domcontentloaded)
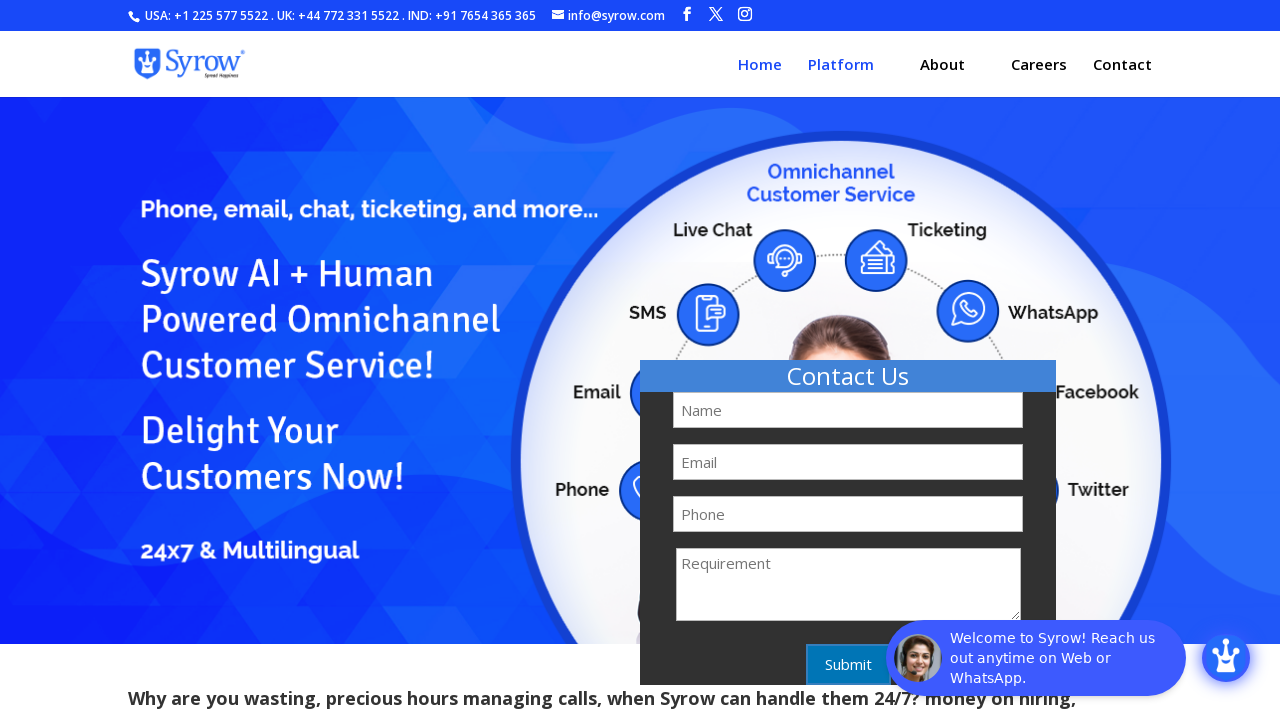

Navigated to Syrow website homepage
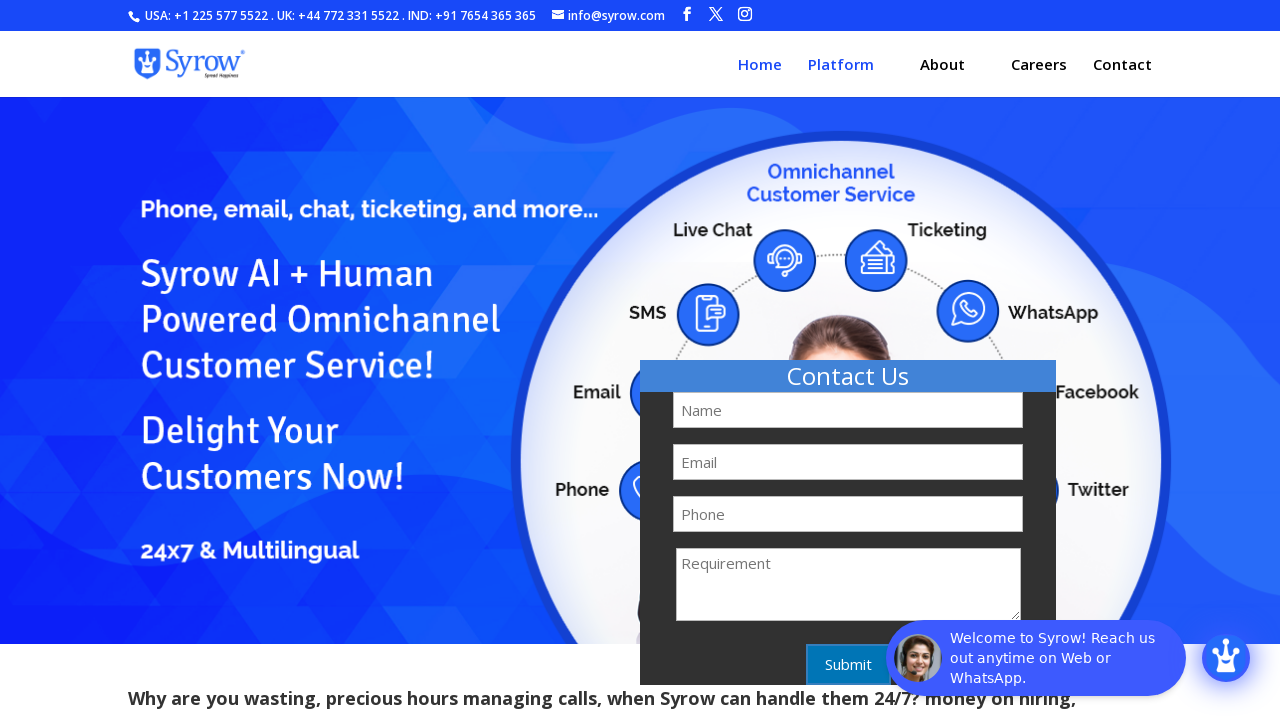

Maximized browser window
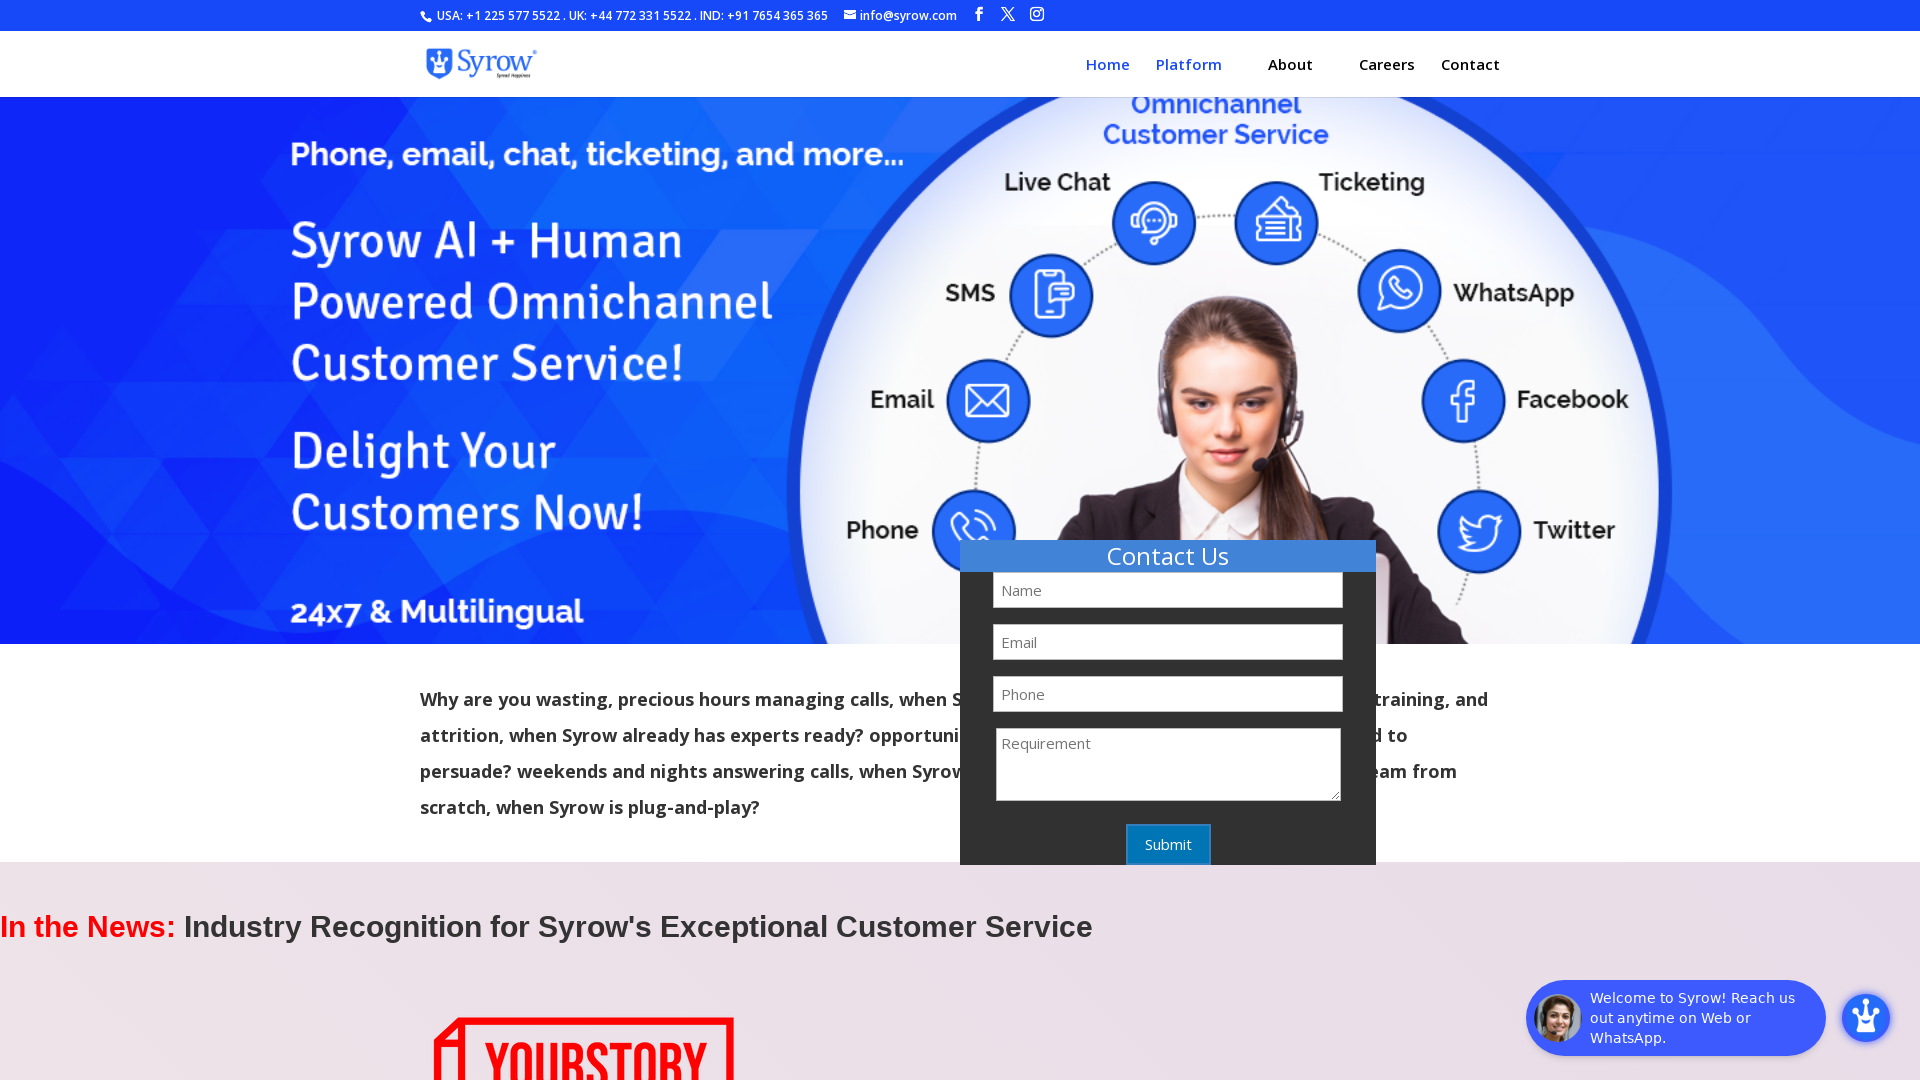

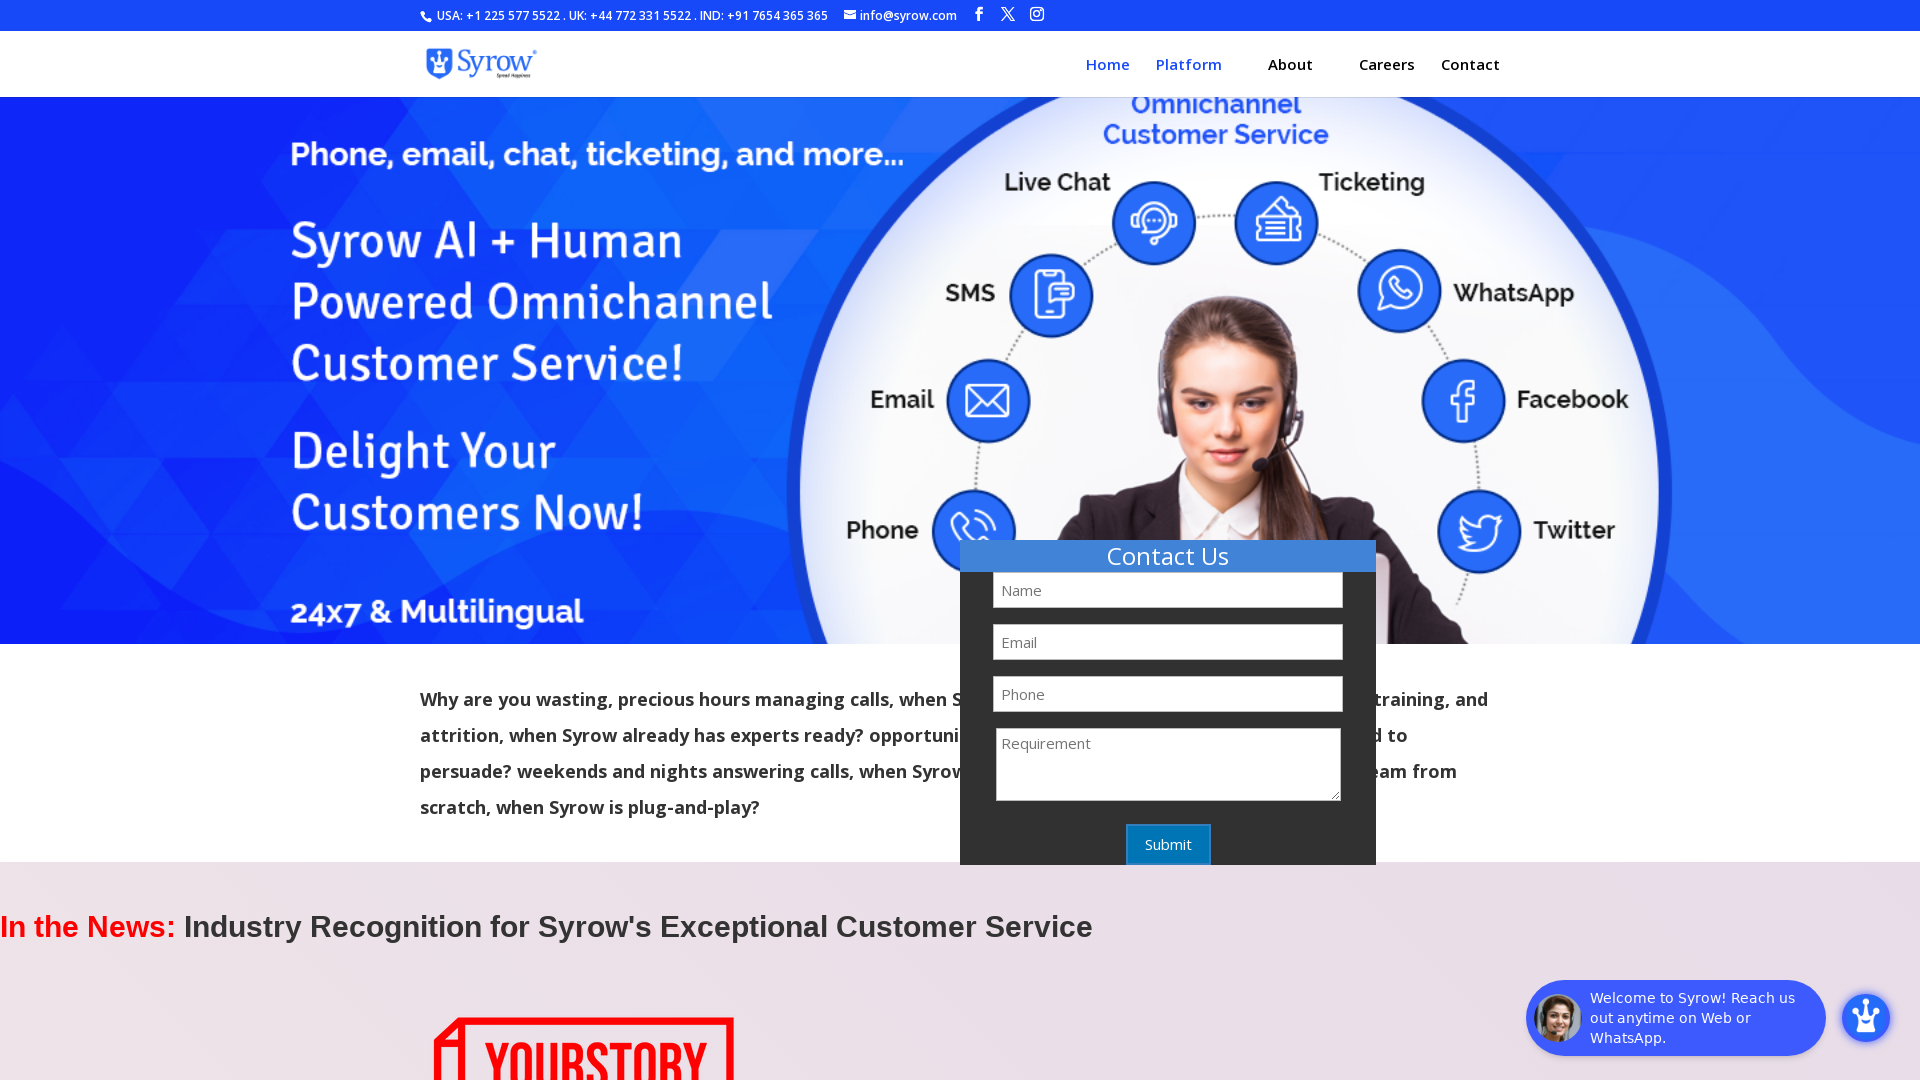